Navigates to the homepage and clicks on the first product detail link to verify product detail page navigation

Starting URL: https://automationexercise.com/

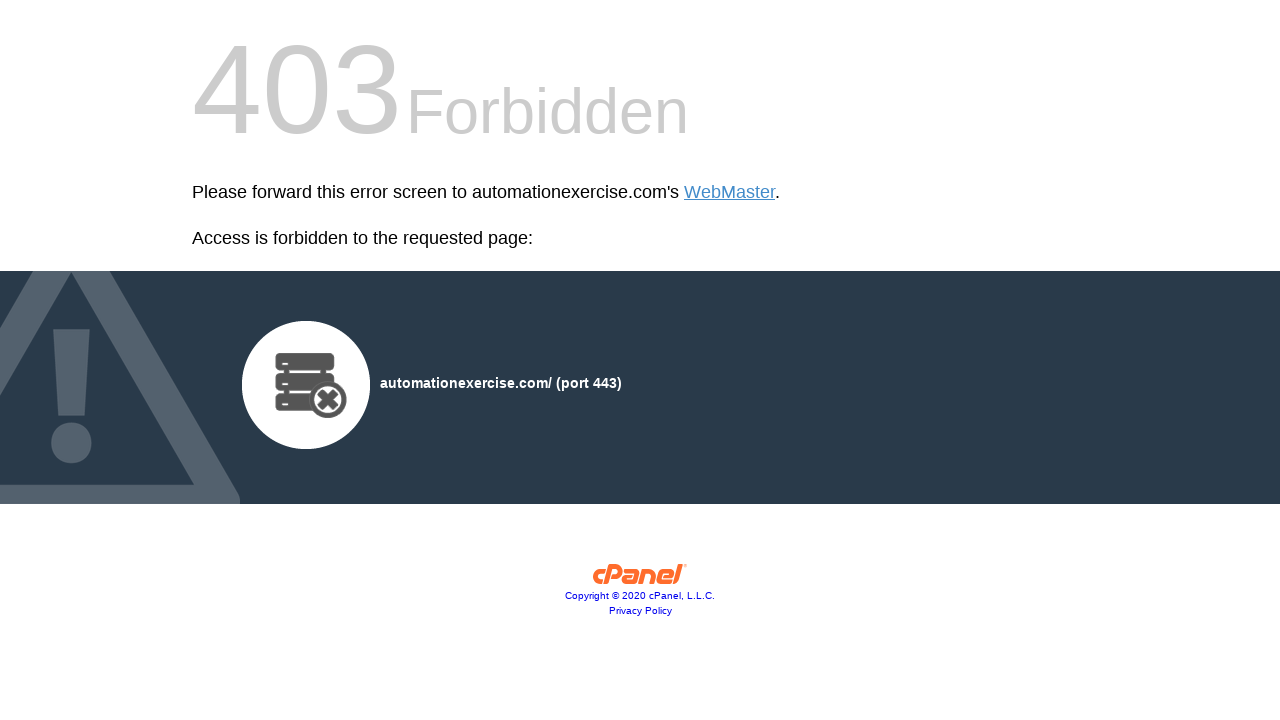

Navigated to homepage
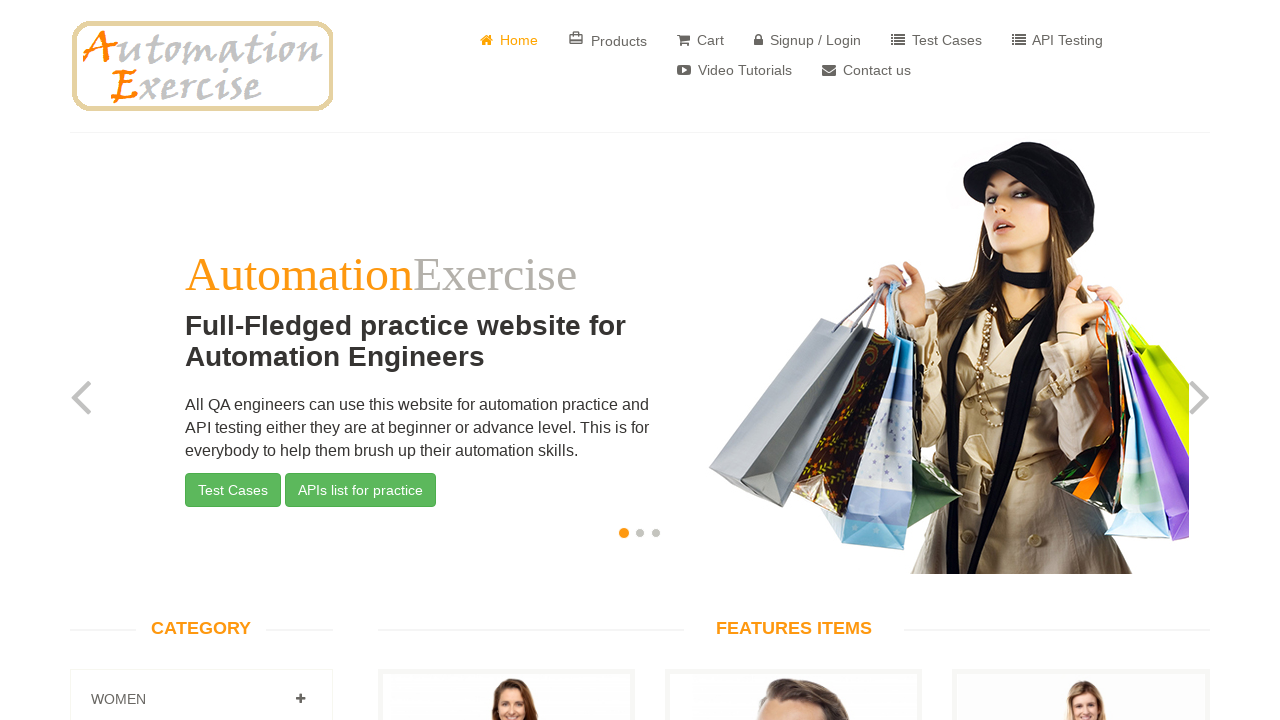

Clicked on first product detail link at (506, 361) on a[href='/product_details/1']
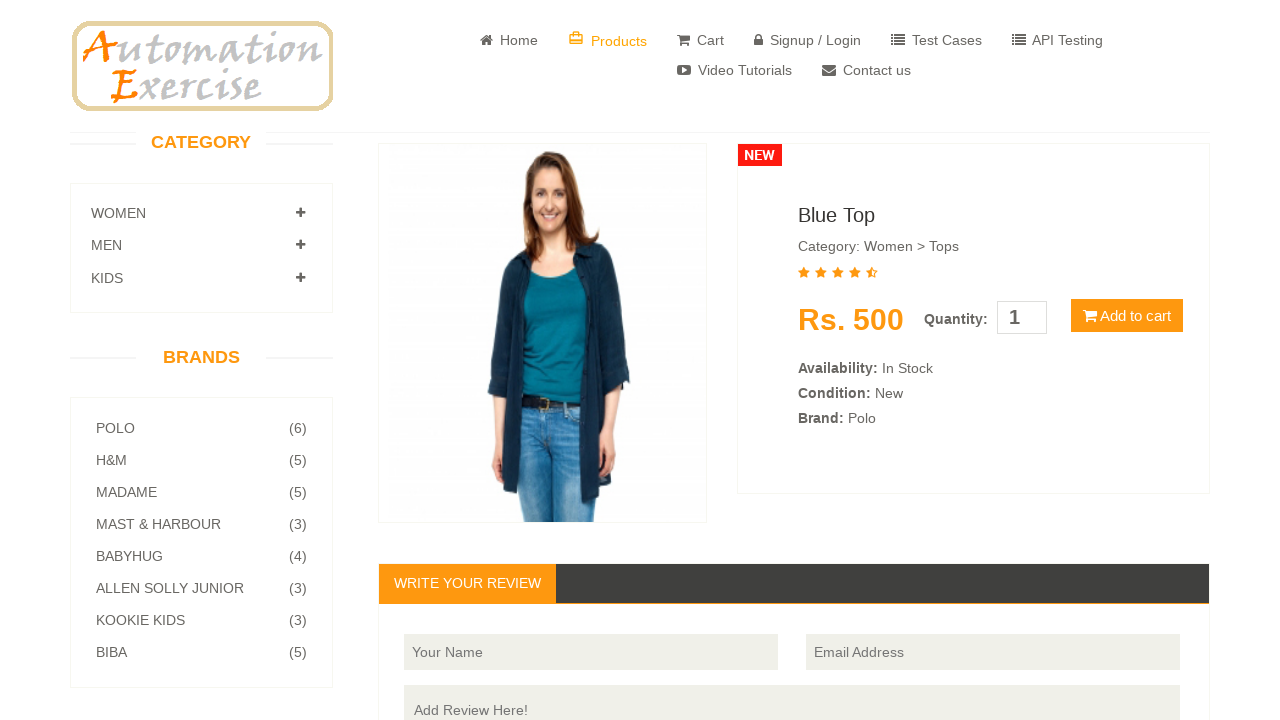

Product detail page loaded successfully
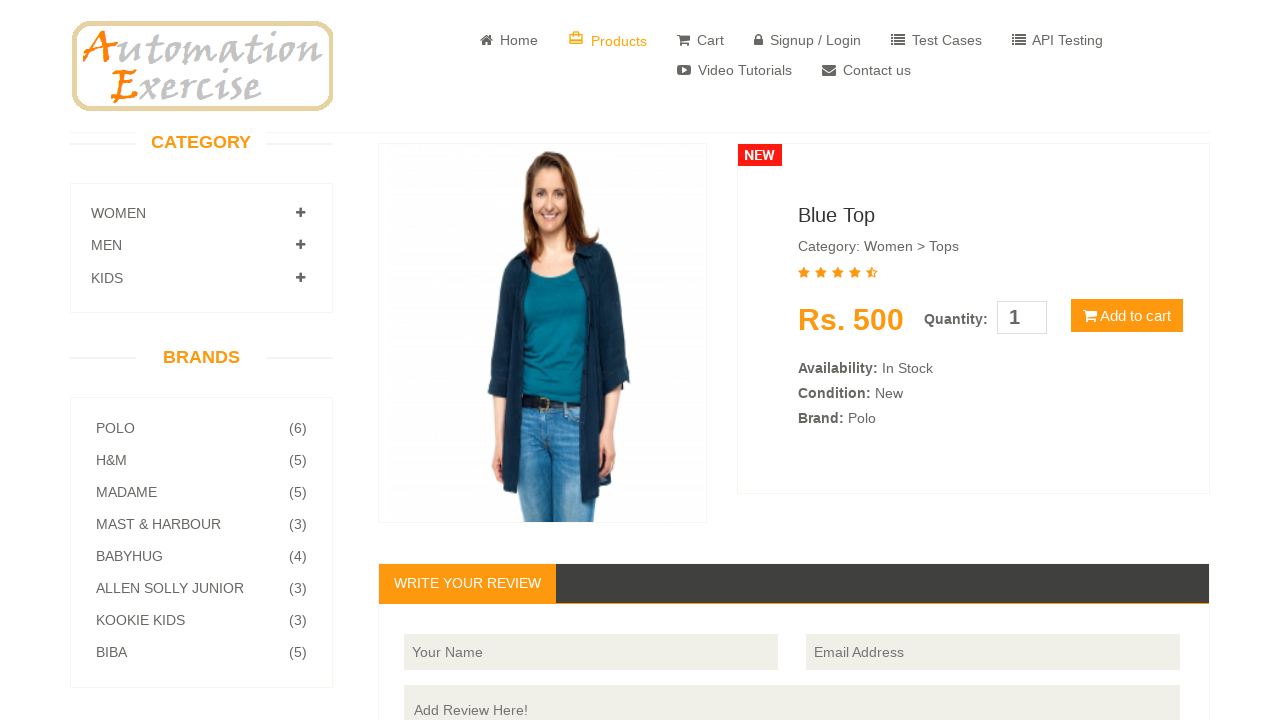

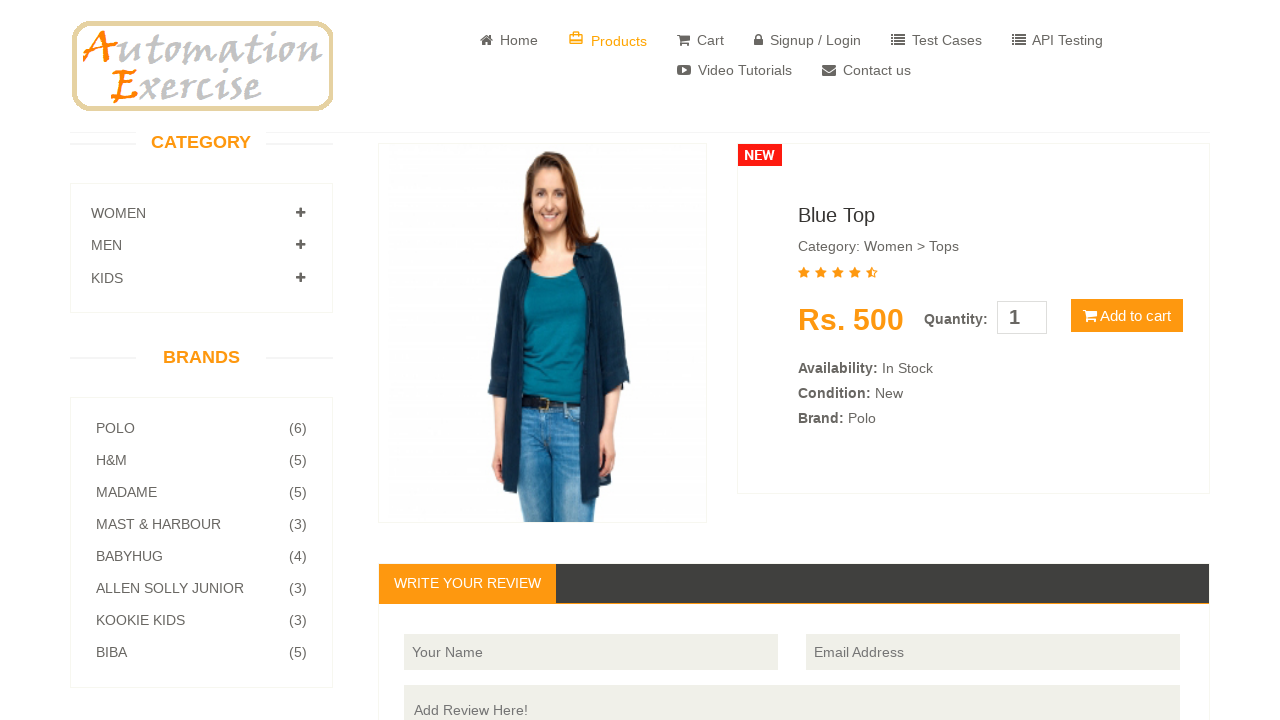